Tests multi-select dropdown functionality in W3Schools tryit editor by selecting multiple options while holding the CONTROL key

Starting URL: https://www.w3schools.com/tags/tryit.asp?filename=tryhtml_select_multiple

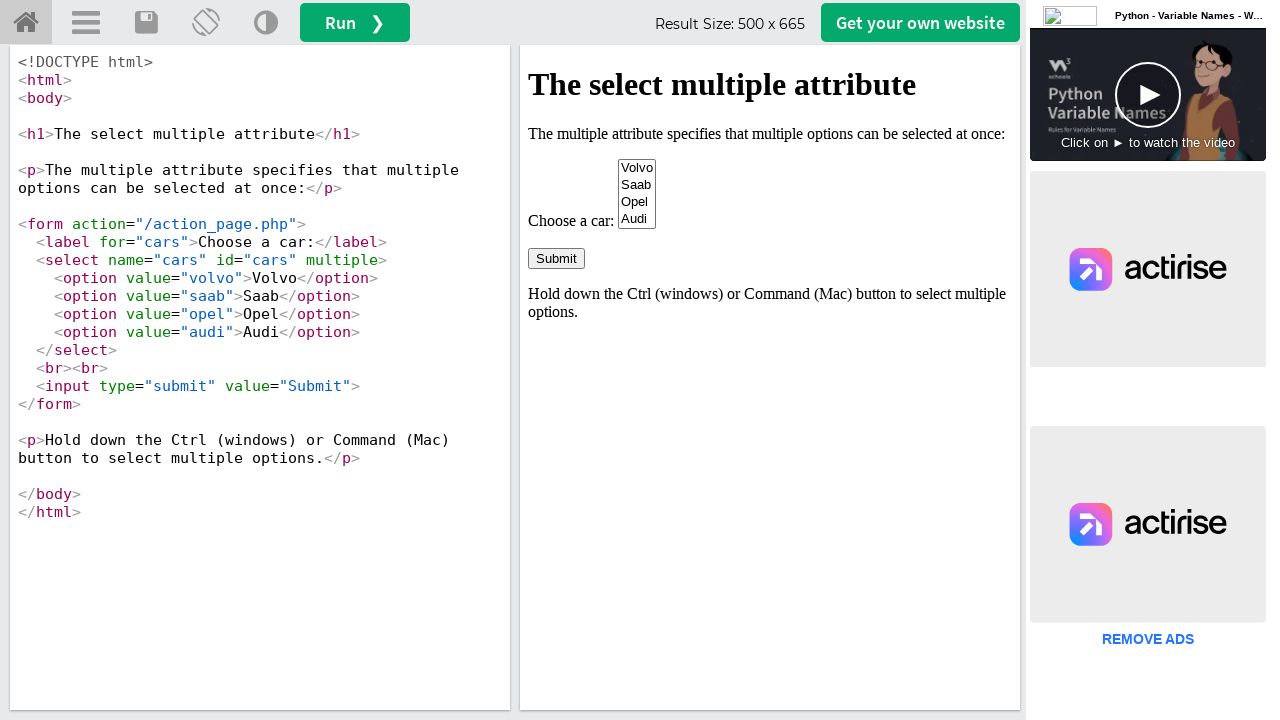

Waited 5 seconds for iframe to load
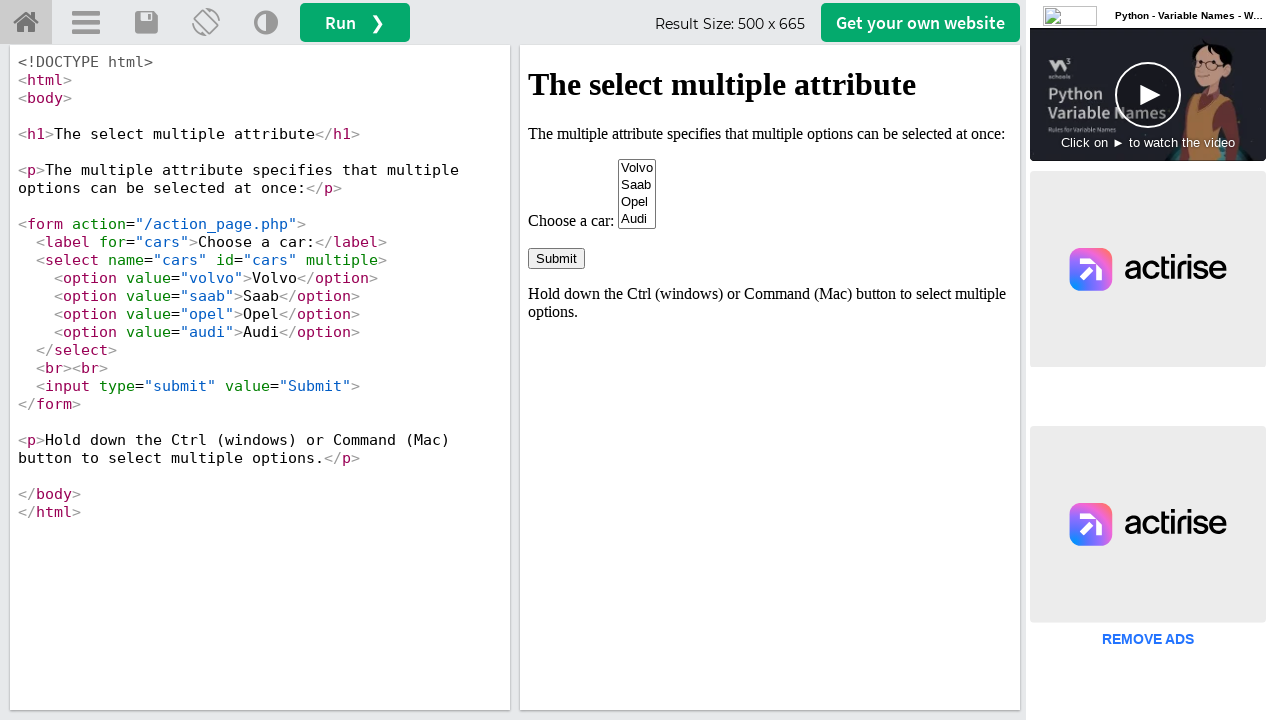

Located the iframeResult iframe
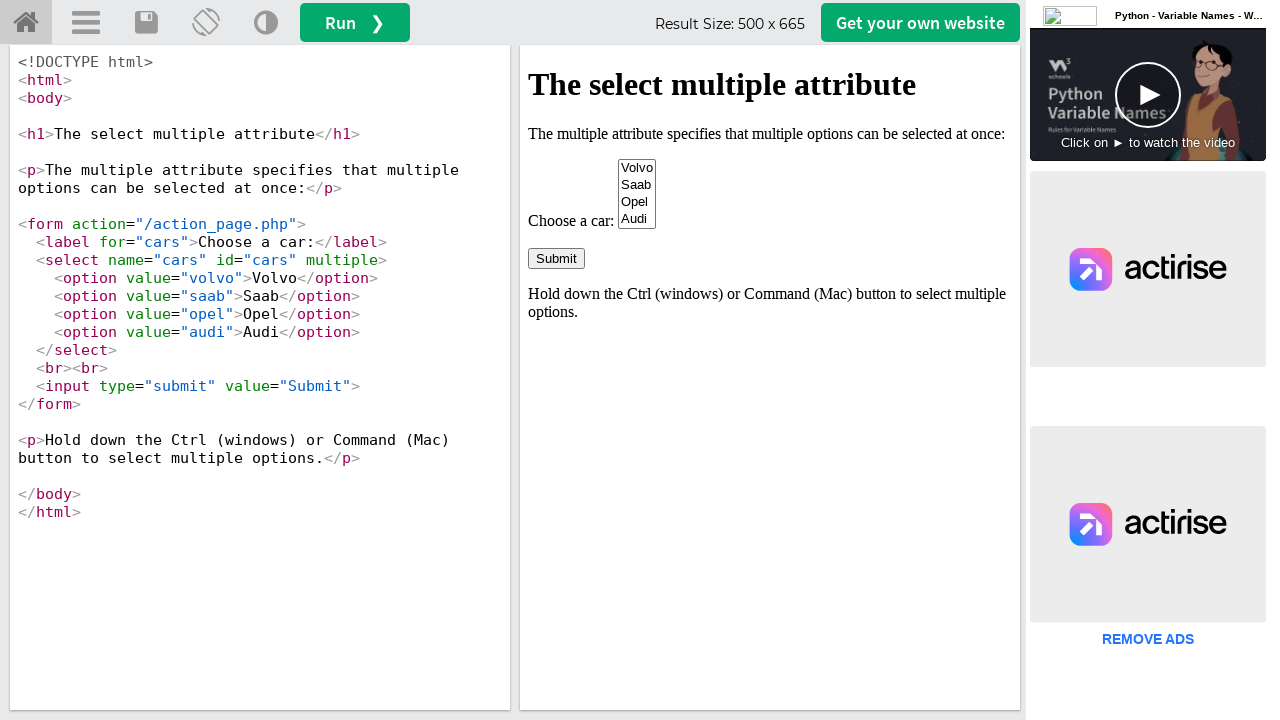

Located the select#cars element in the iframe
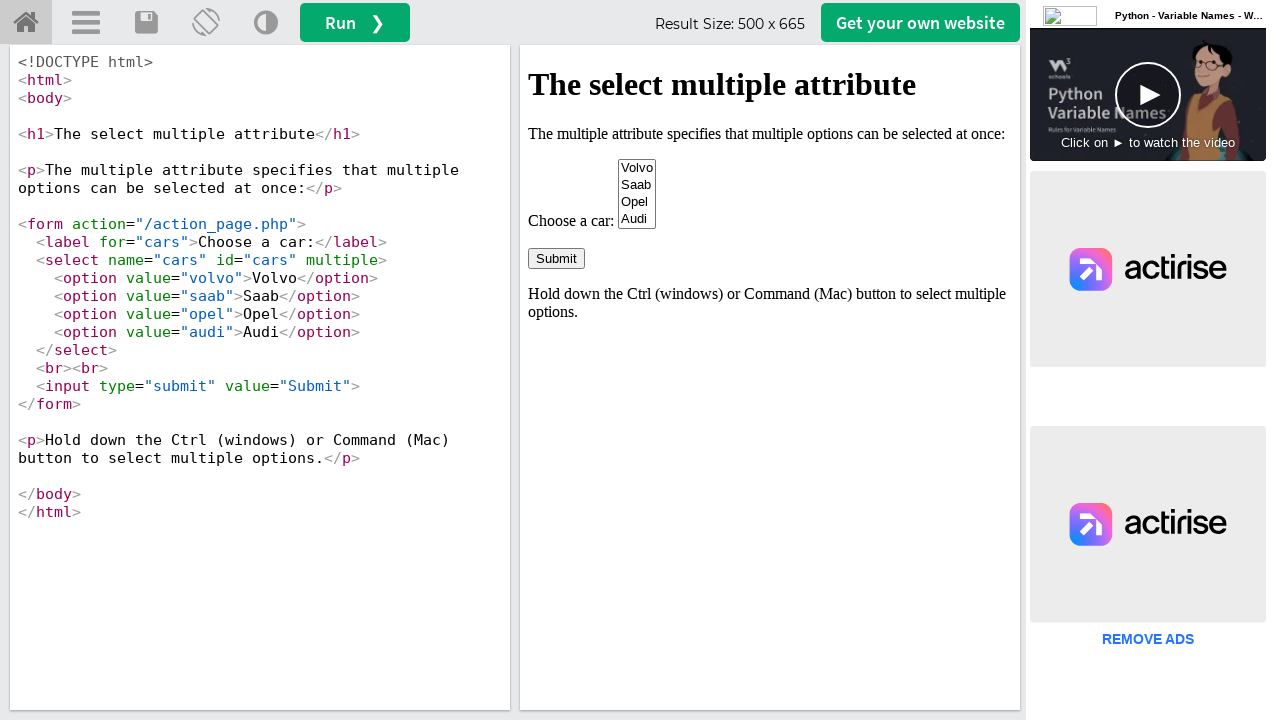

Retrieved all option elements from the select dropdown
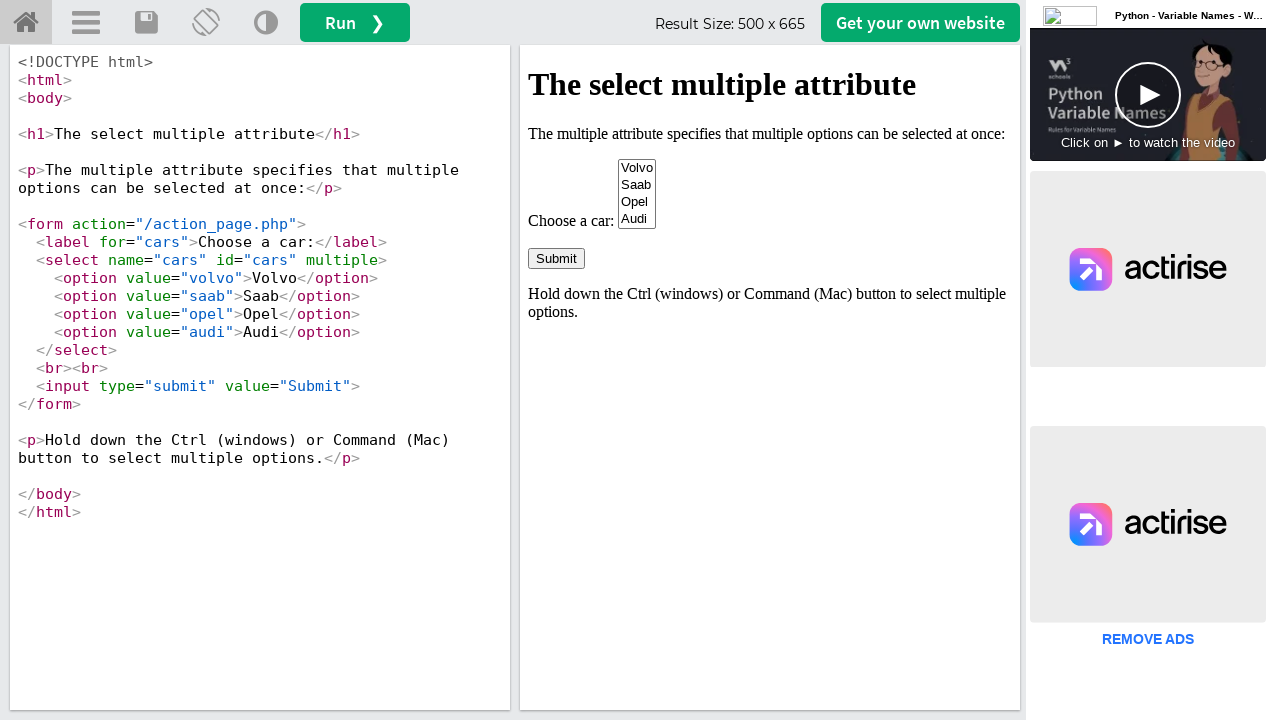

Pressed down CONTROL key
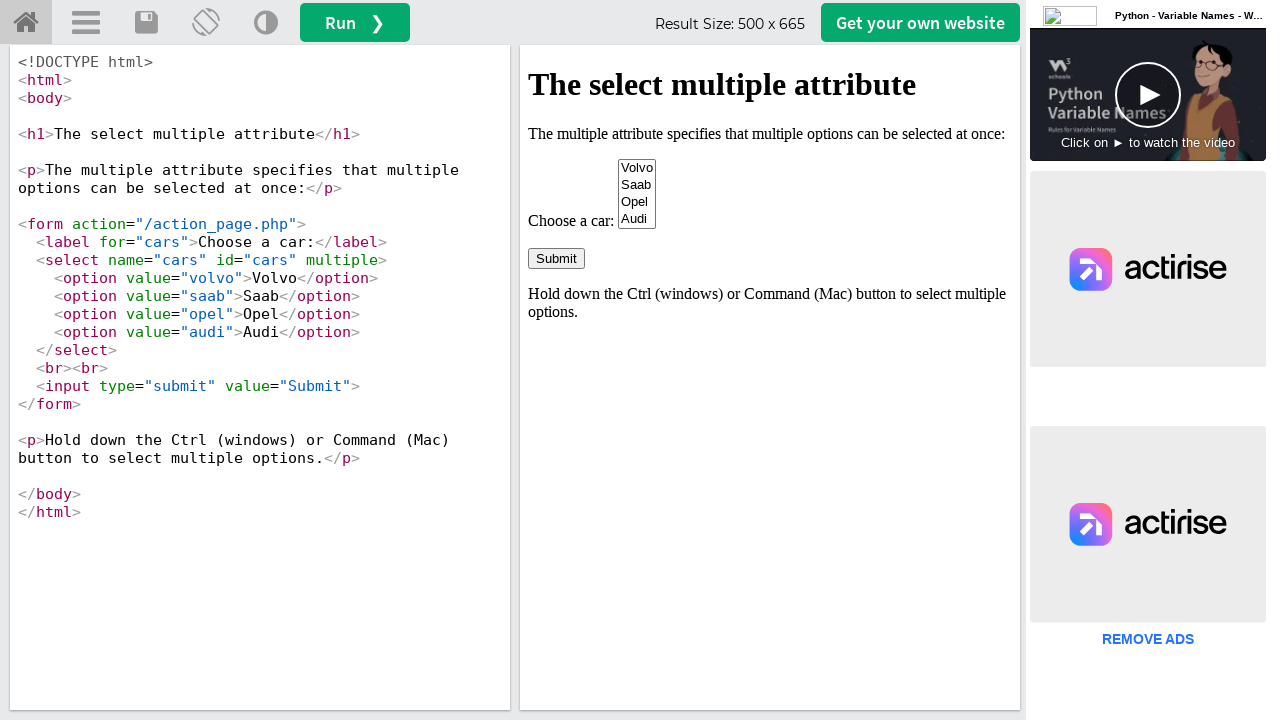

Clicked 4th option (Audi) while holding CONTROL at (637, 219) on iframe#iframeResult >> nth=0 >> internal:control=enter-frame >> select#cars >> o
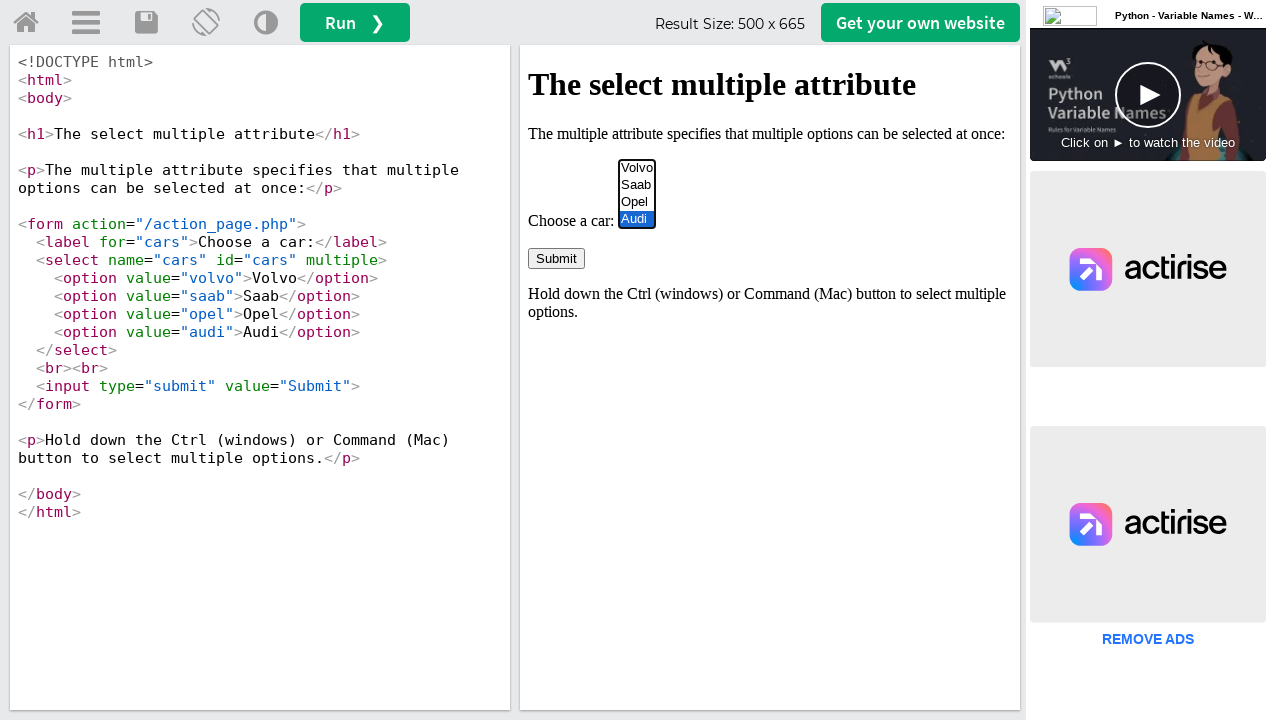

Waited 5 seconds before selecting next option
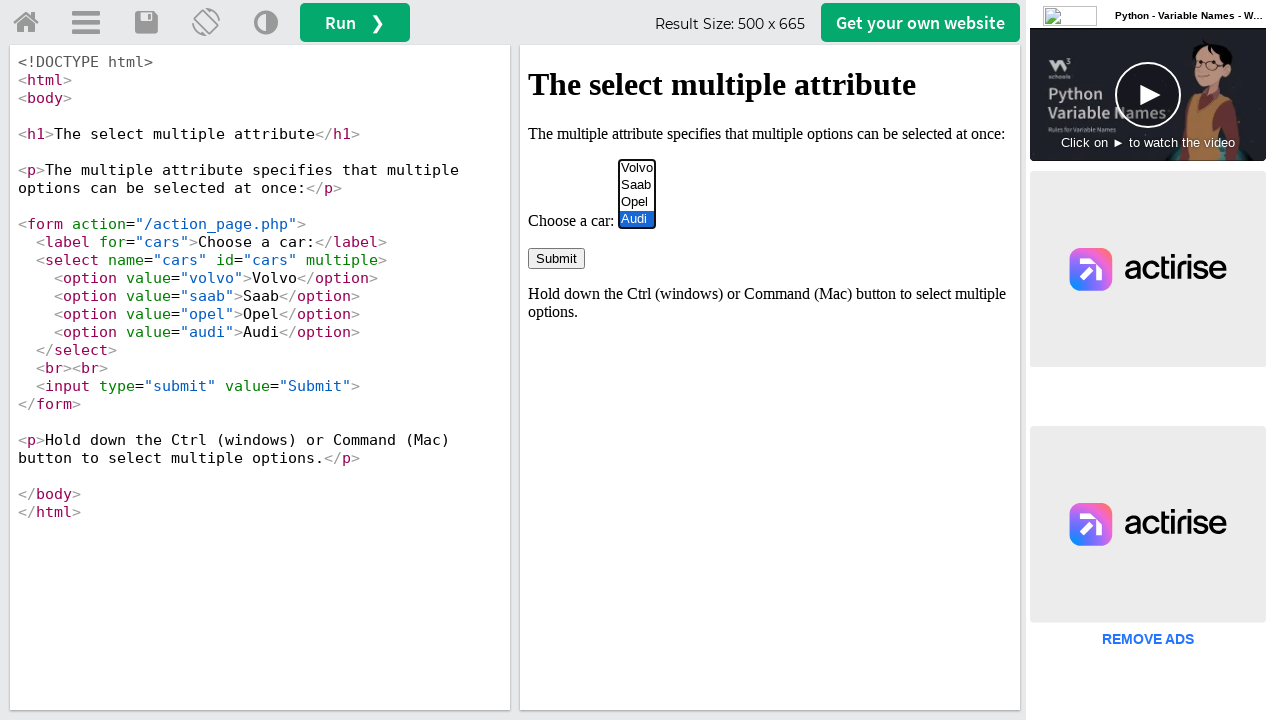

Clicked 3rd option (Volvo) while holding CONTROL at (637, 202) on iframe#iframeResult >> nth=0 >> internal:control=enter-frame >> select#cars >> o
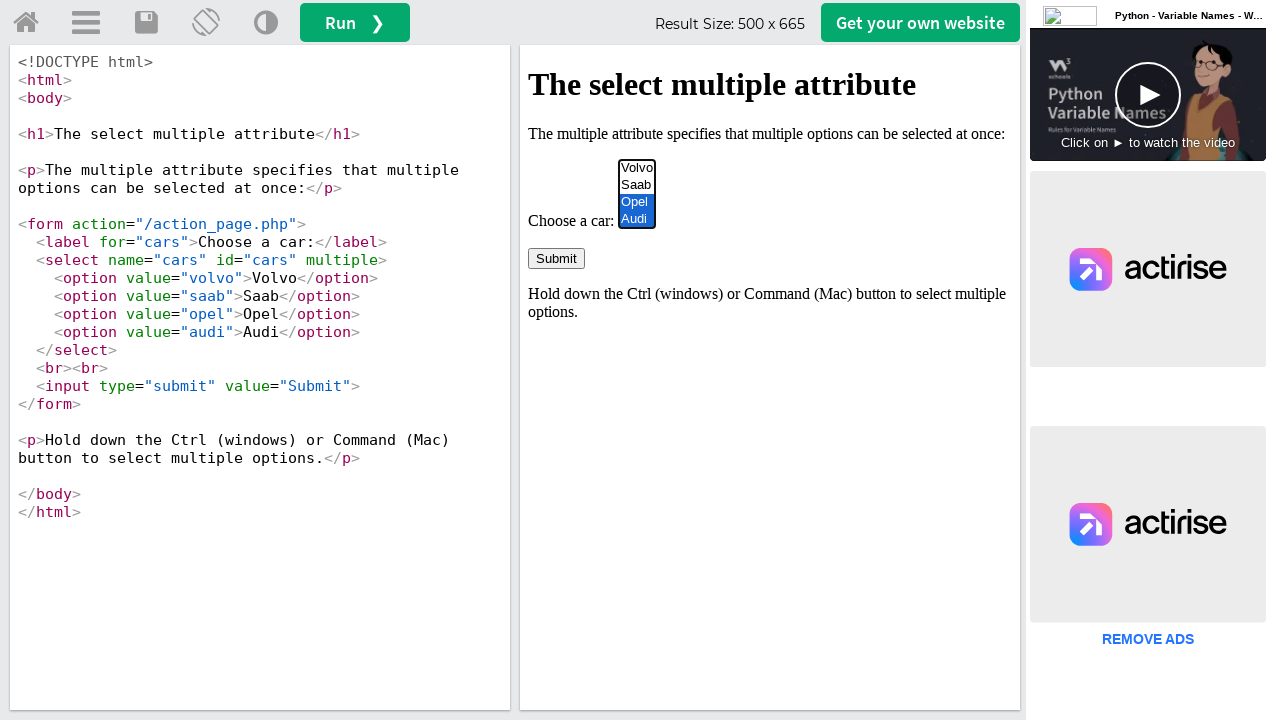

Waited 5 seconds before selecting next option
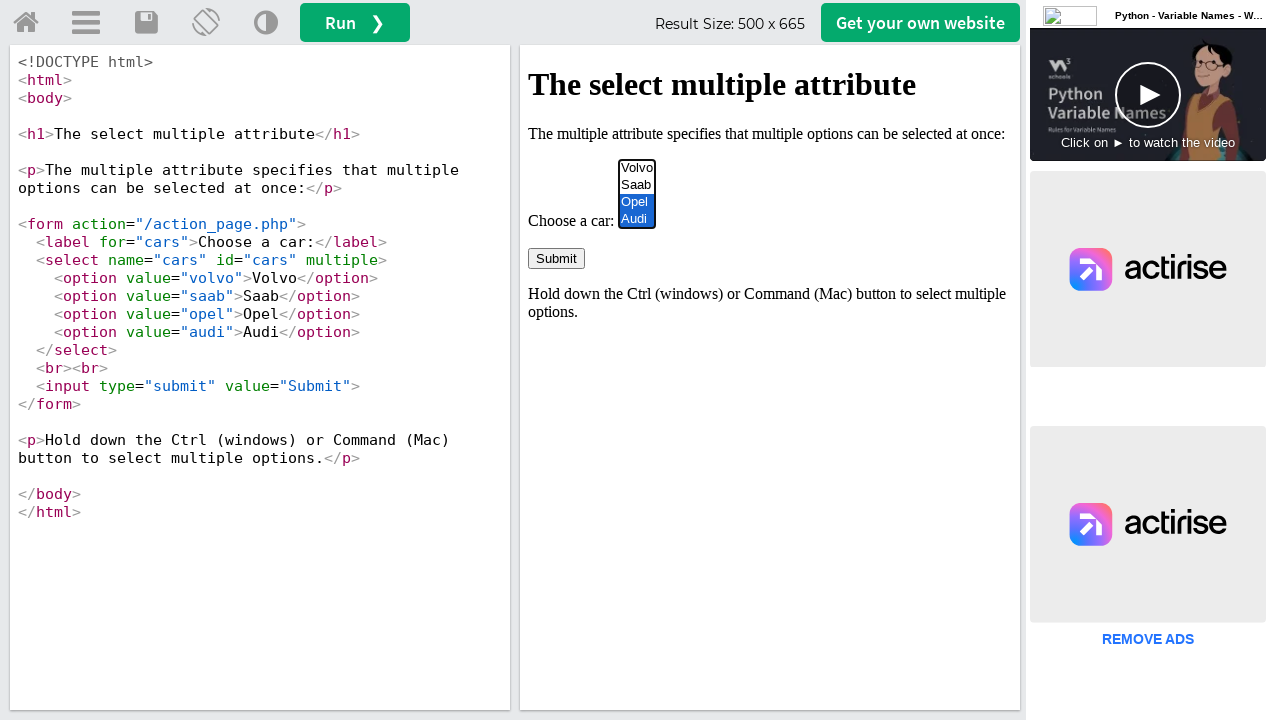

Clicked 2nd option (Saab) while holding CONTROL at (637, 185) on iframe#iframeResult >> nth=0 >> internal:control=enter-frame >> select#cars >> o
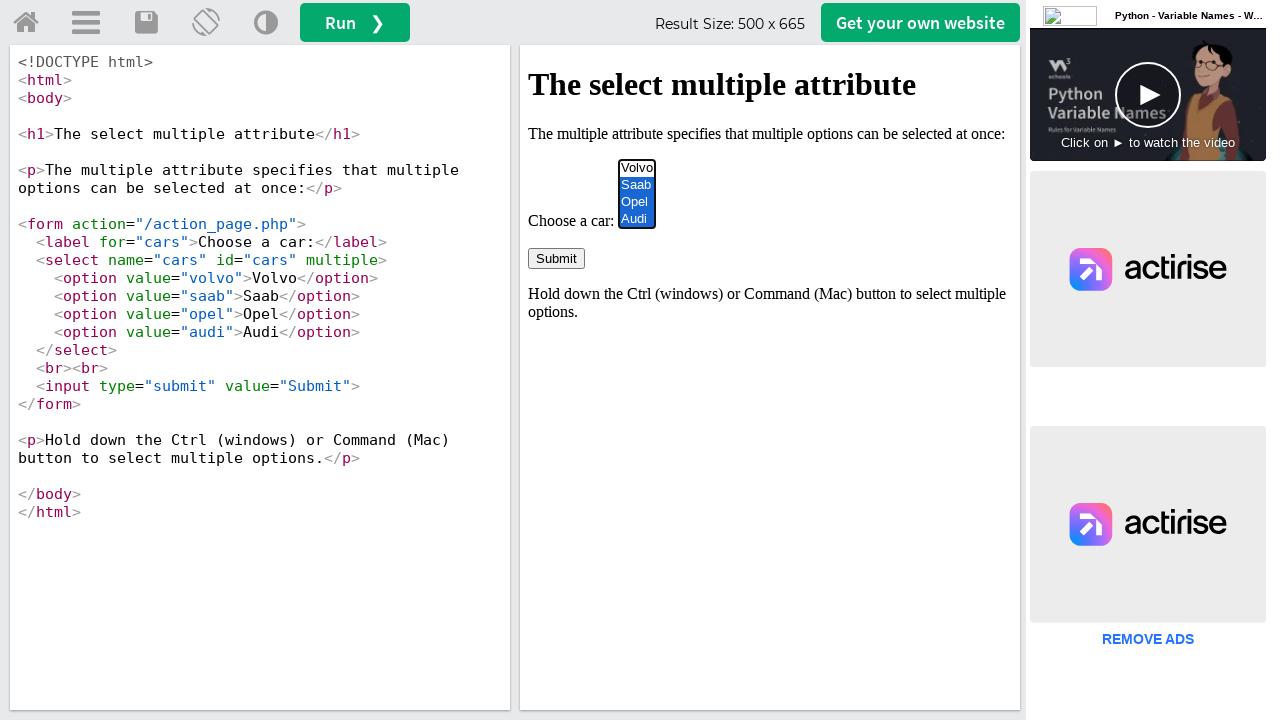

Released CONTROL key after multi-select operations
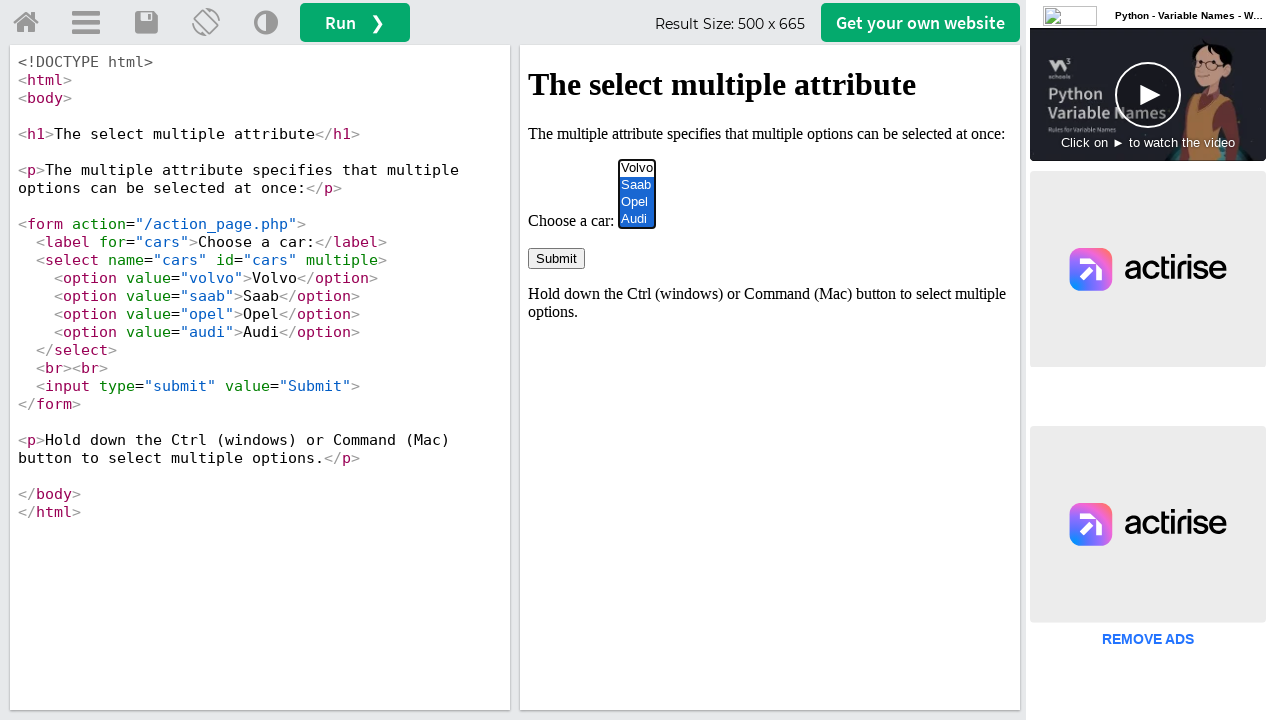

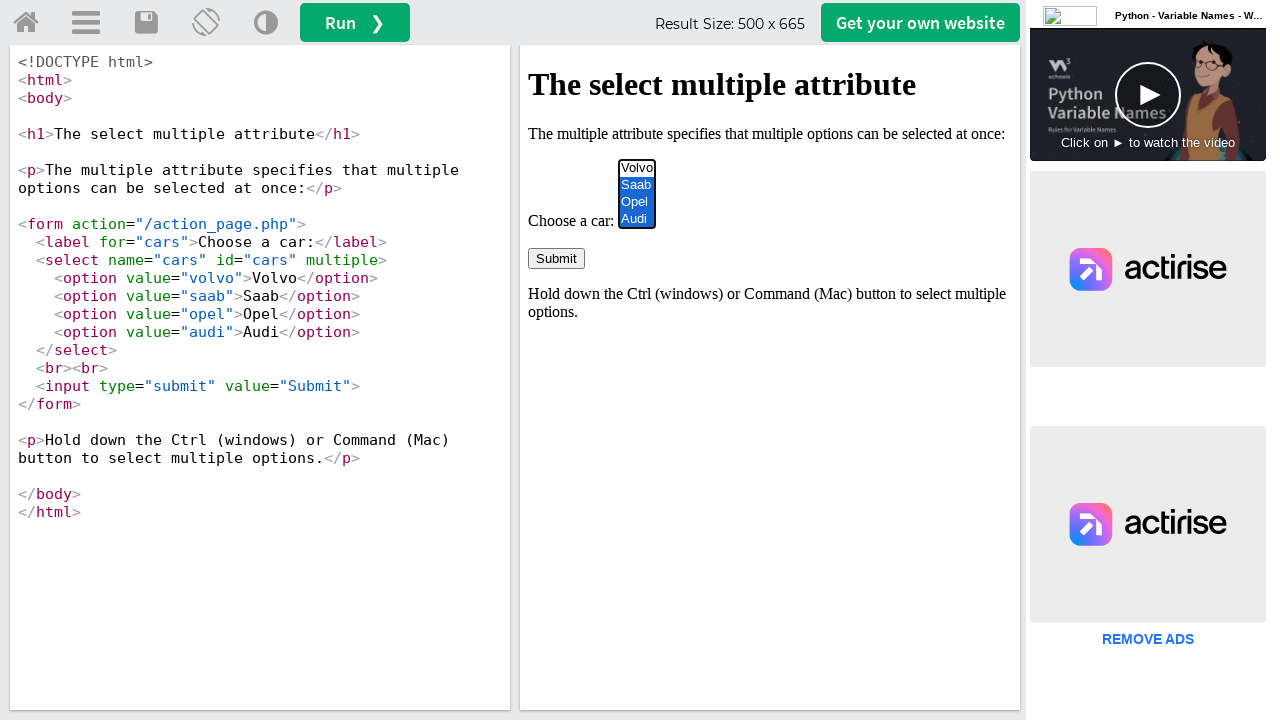